Tests the dealer locator functionality by selecting a country, searching for a city, and verifying the number of dealer results displayed

Starting URL: https://rode.com/en/support/where-to-buy

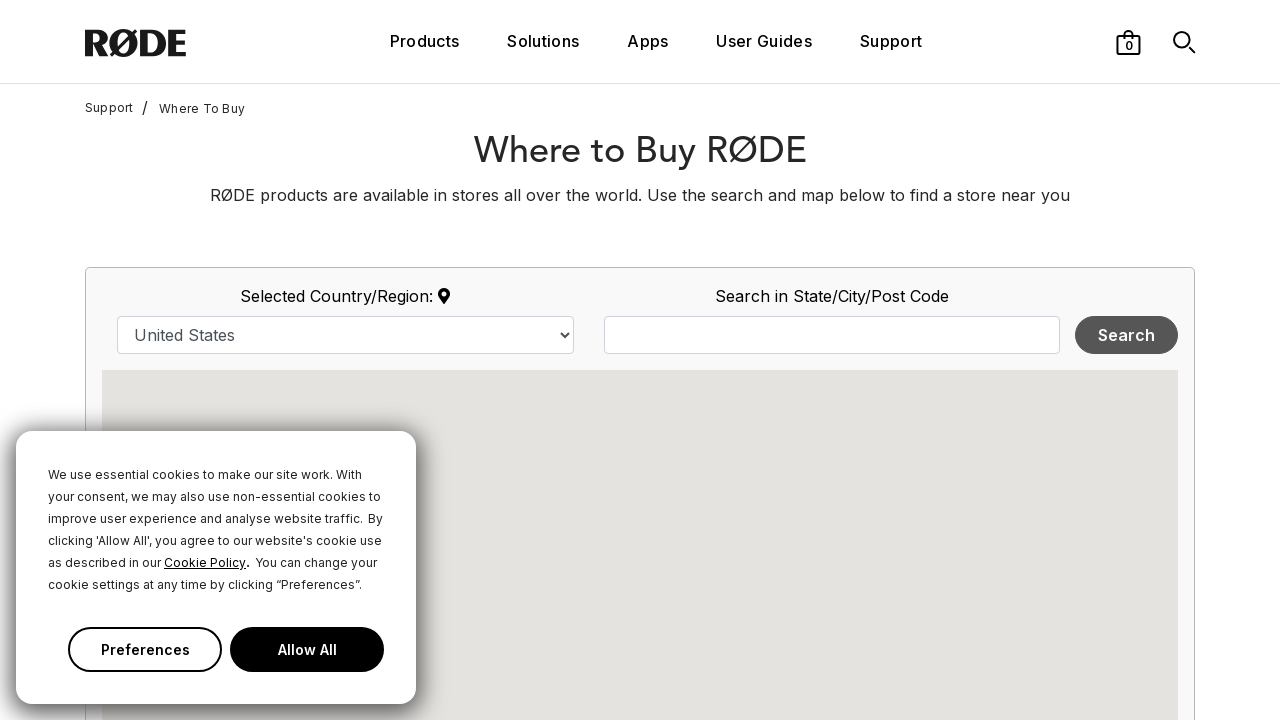

Selected Vietnam from country dropdown on select#country
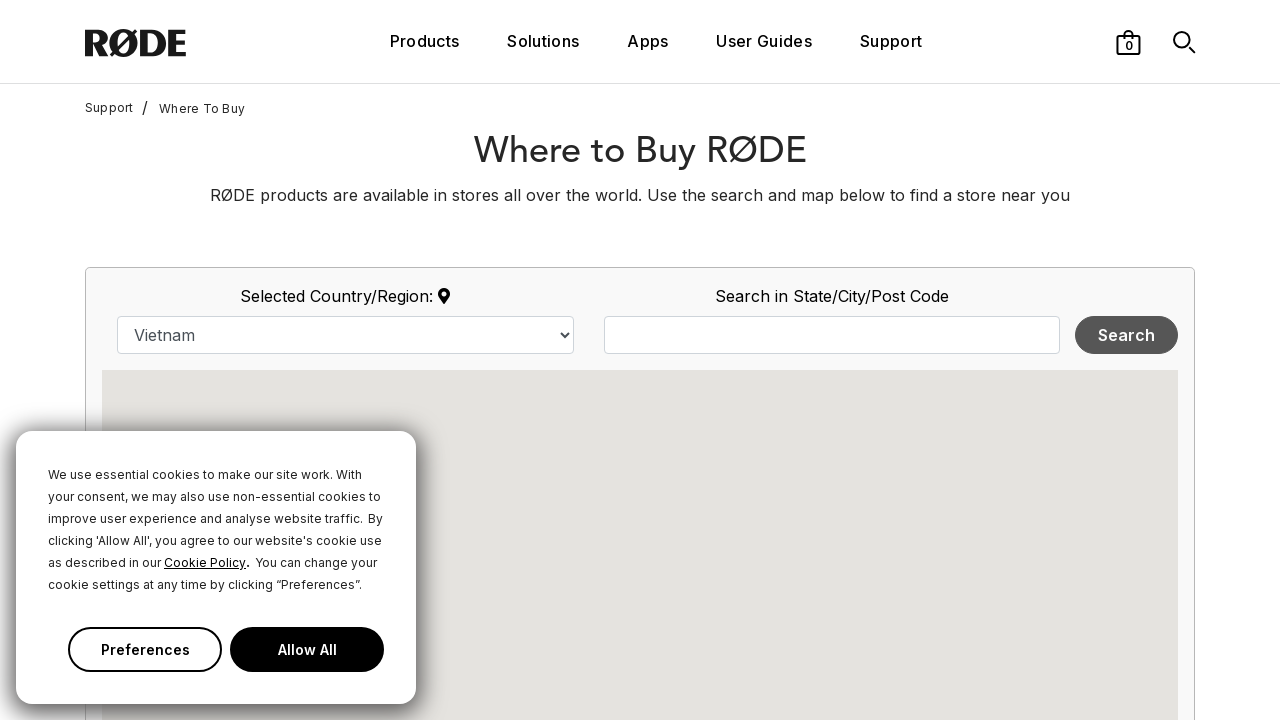

Waited for page to update after country selection
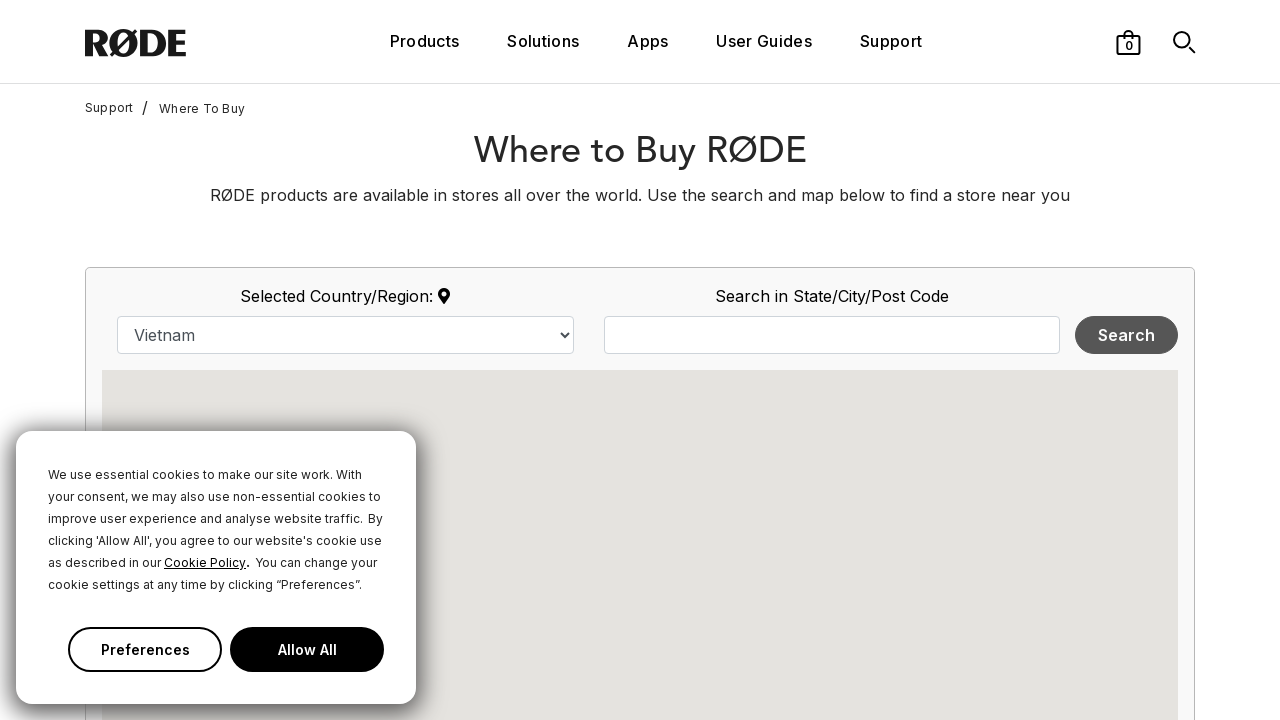

Entered 'Ho Chi Minh' in city search field on input#map_search_query
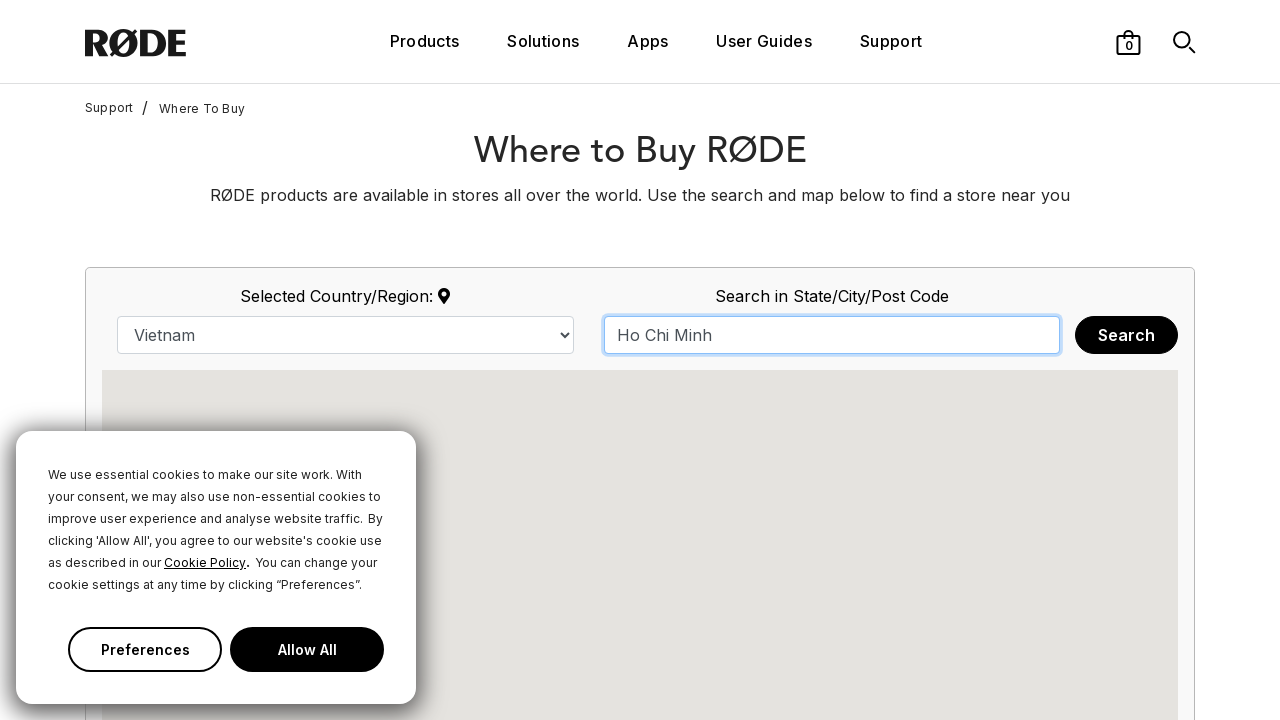

Clicked Search button at (1126, 335) on xpath=//button[text()='Search']
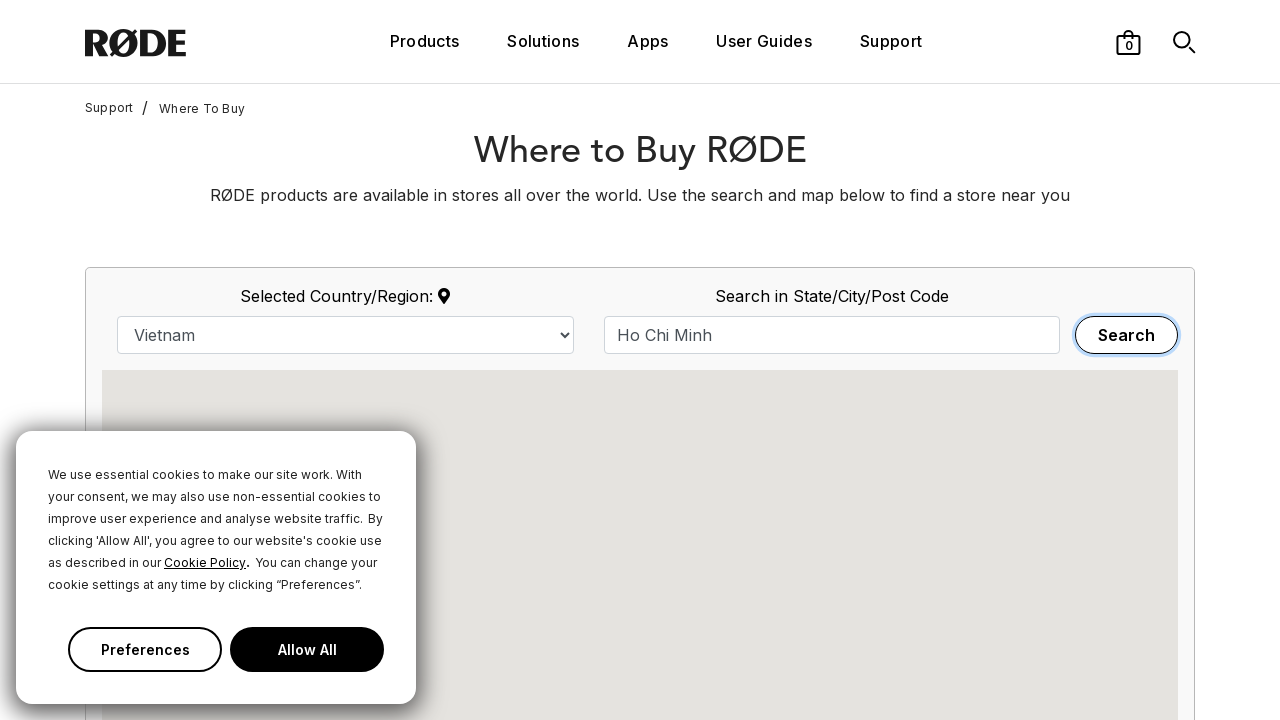

Waited for search results to load
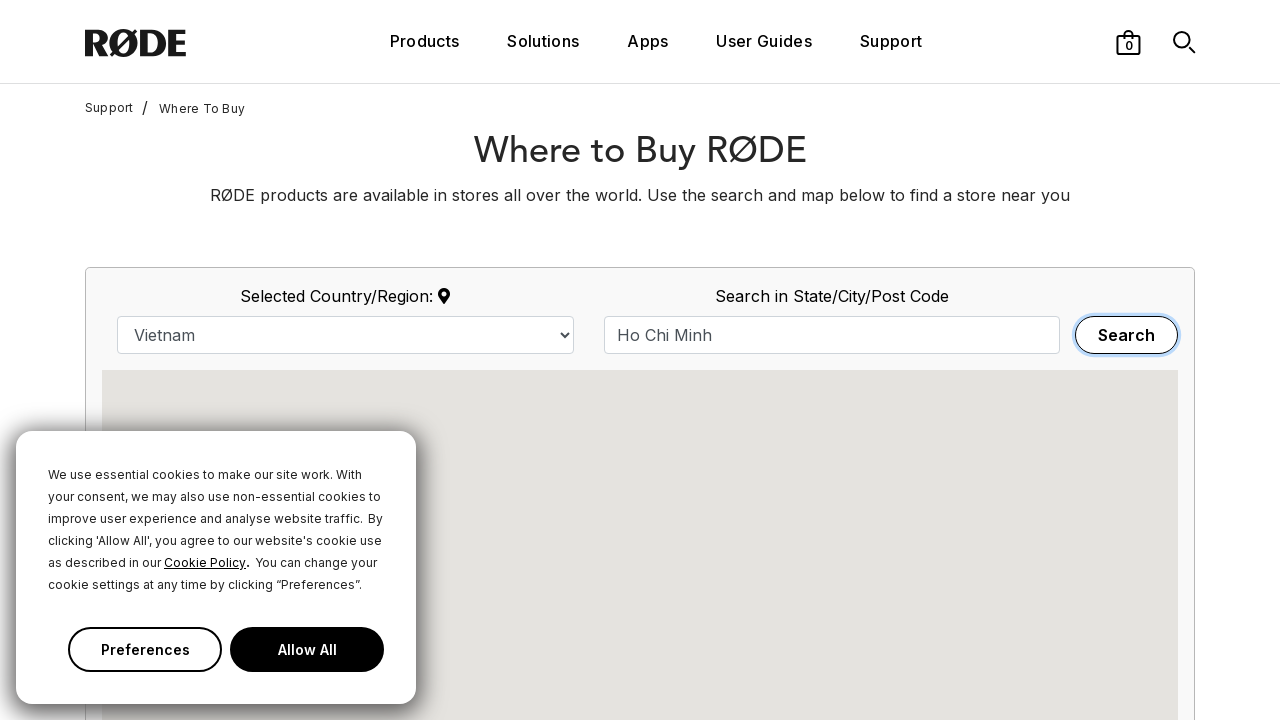

Located 16 dealer branches
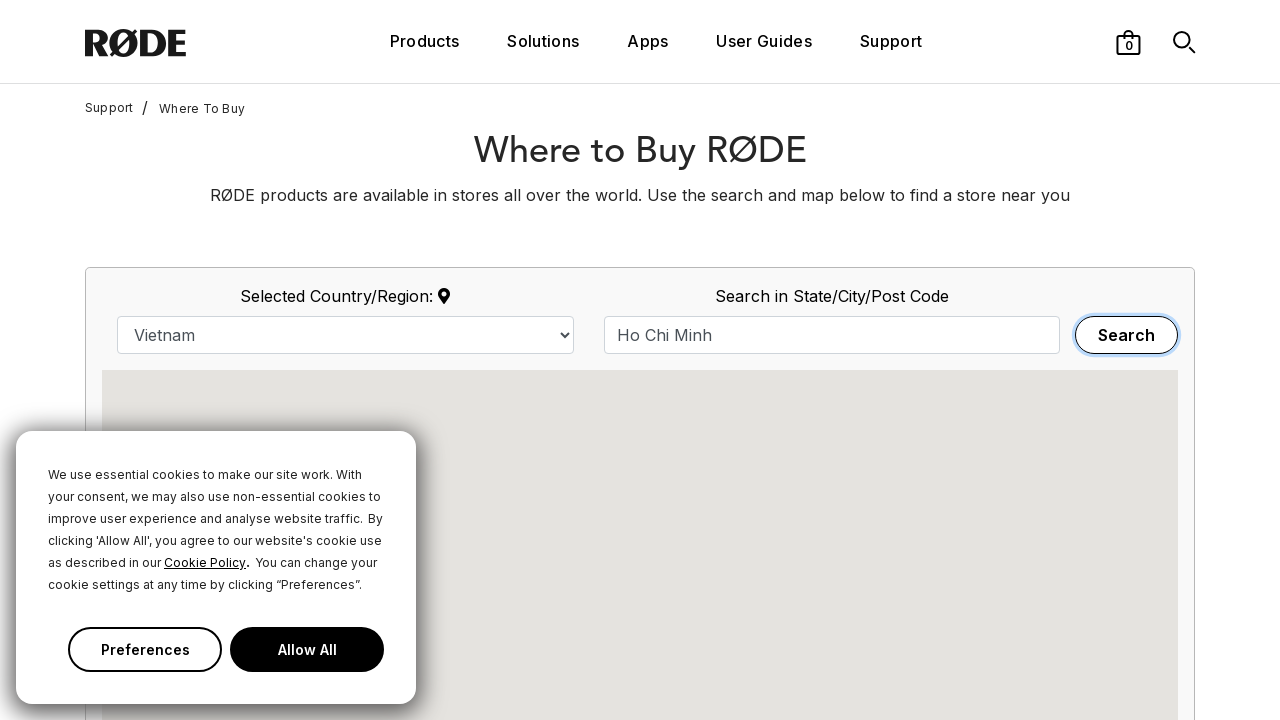

Verified that 16 dealers are displayed for Ho Chi Minh, Vietnam
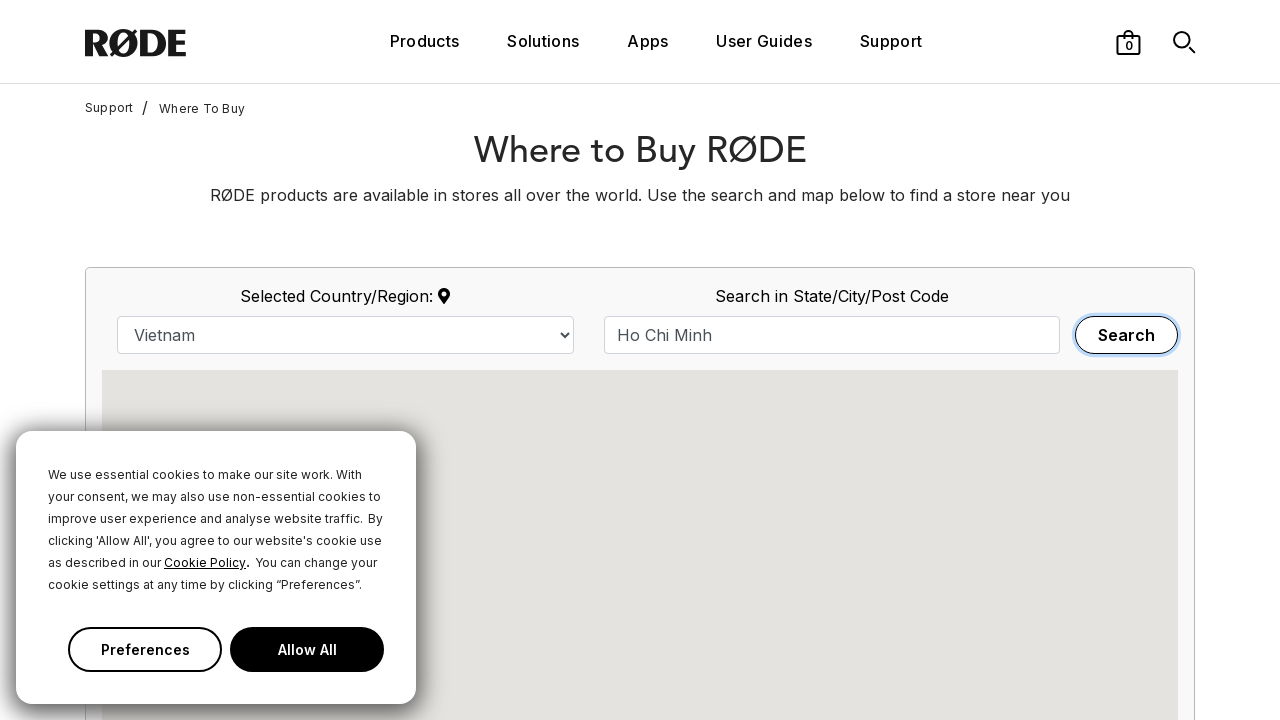

Printed all dealer names
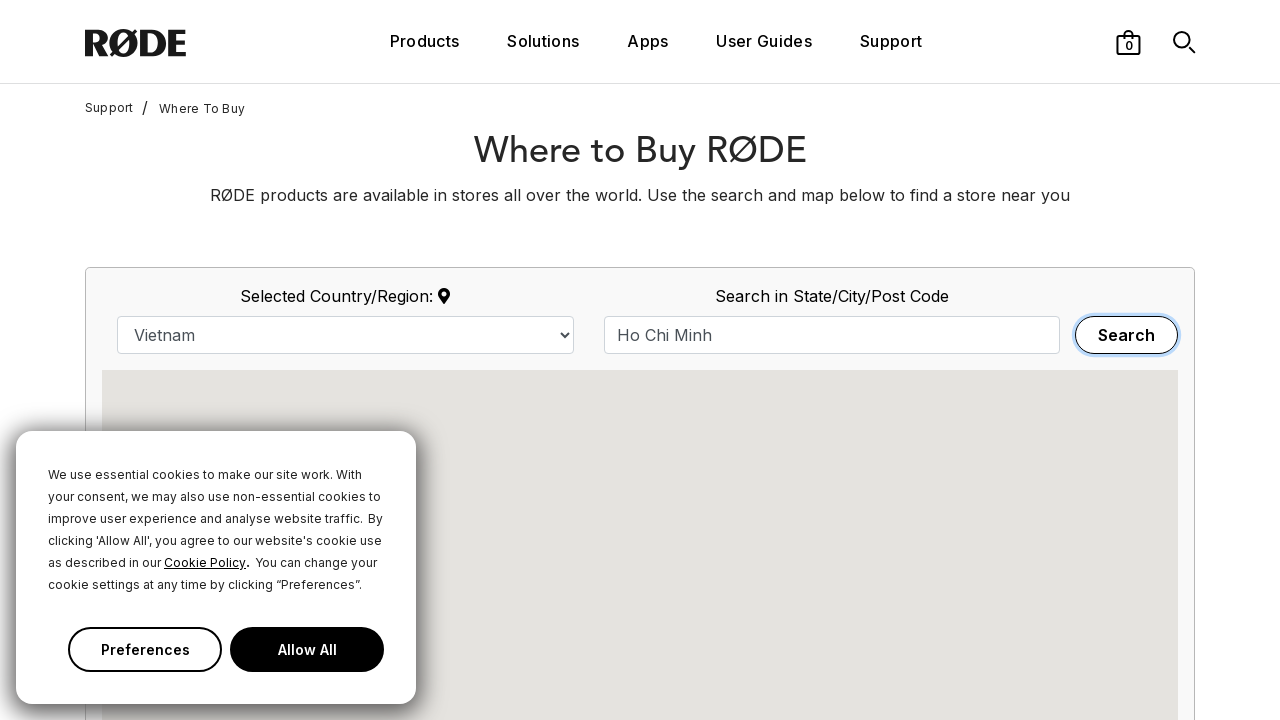

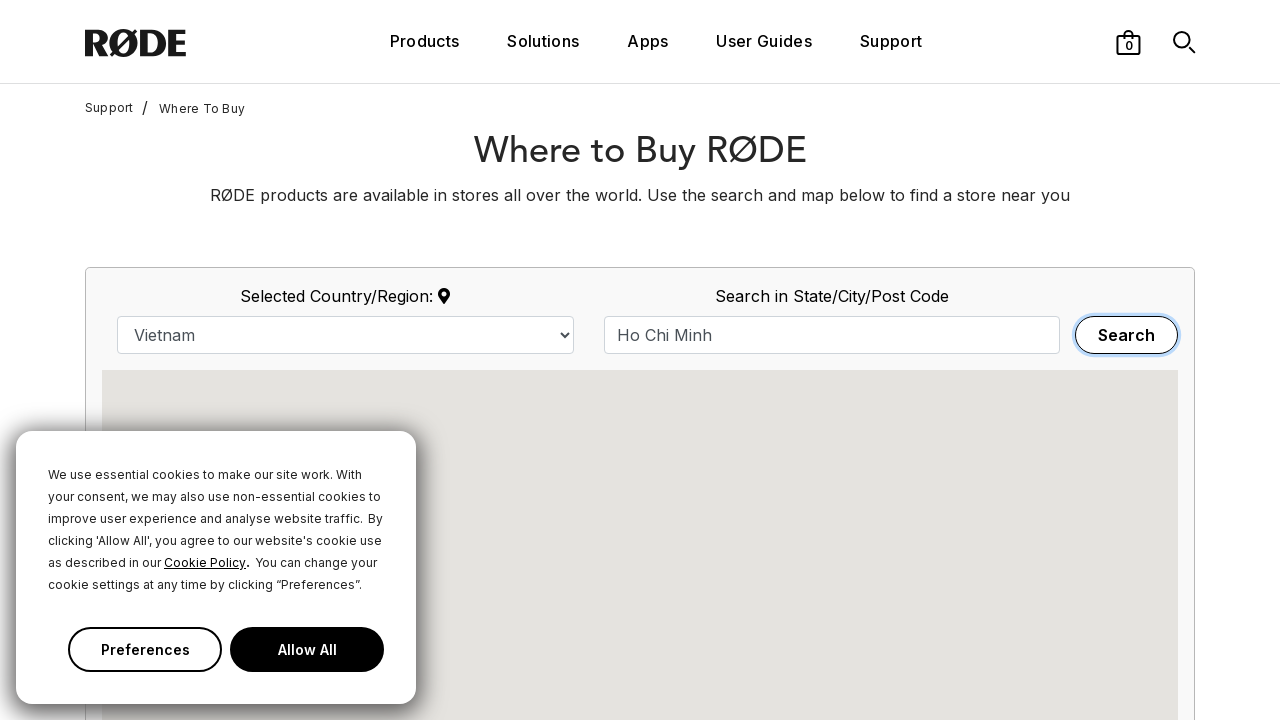